Tests clicking a blue button with dynamic class attributes on a UI testing playground, handling the alert dialog that appears, and repeating the action 3 times to verify consistent behavior.

Starting URL: http://uitestingplayground.com/classattr

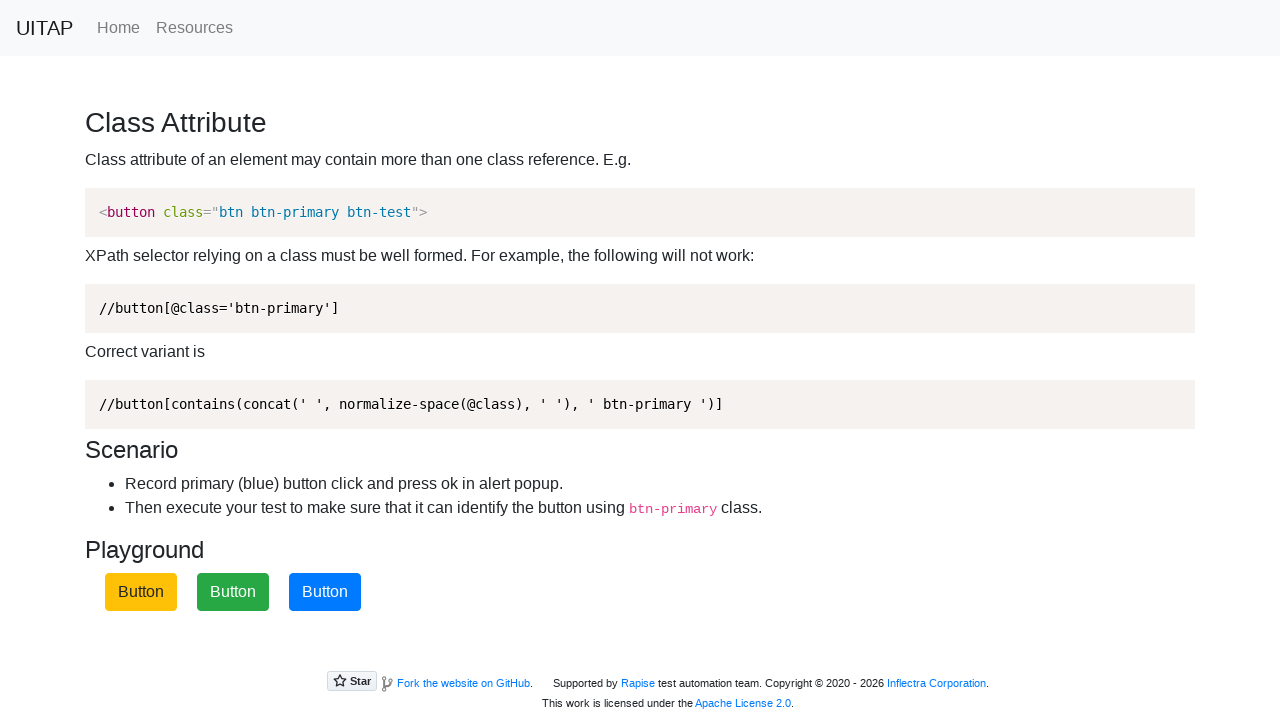

Navigated to UITestingPlayground class attribute page
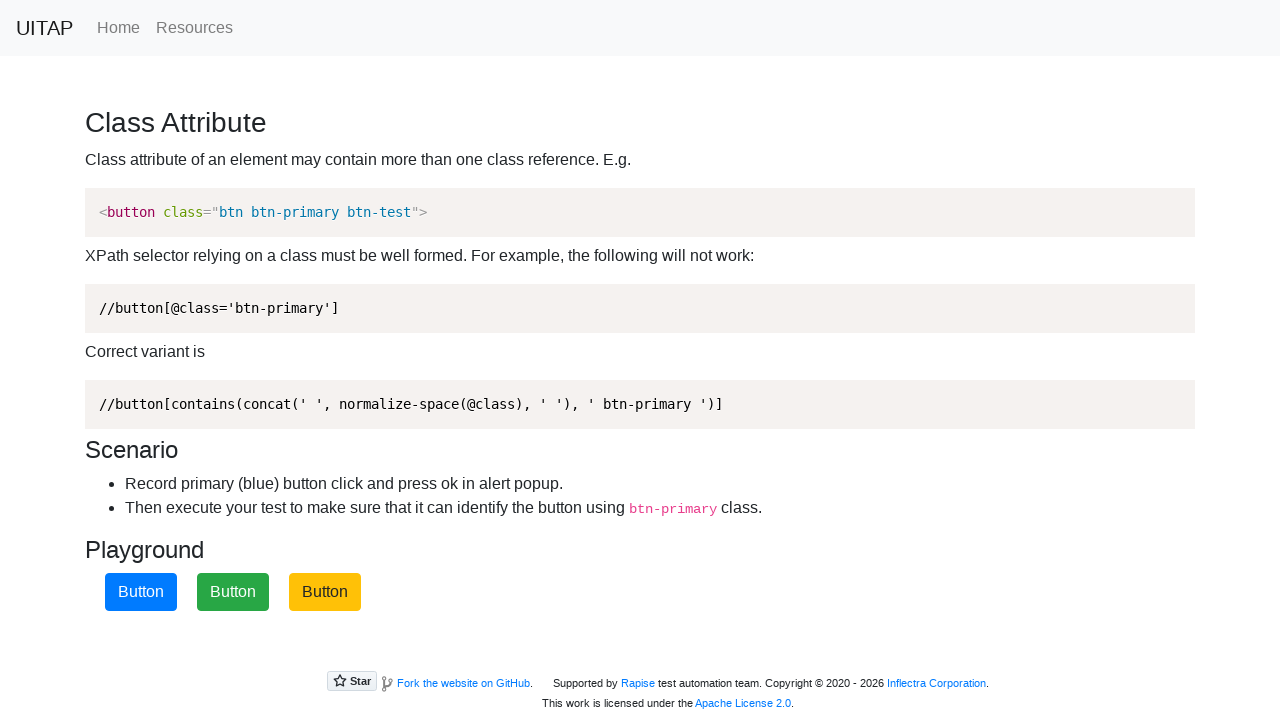

Set up dialog handler for alert (iteration 1)
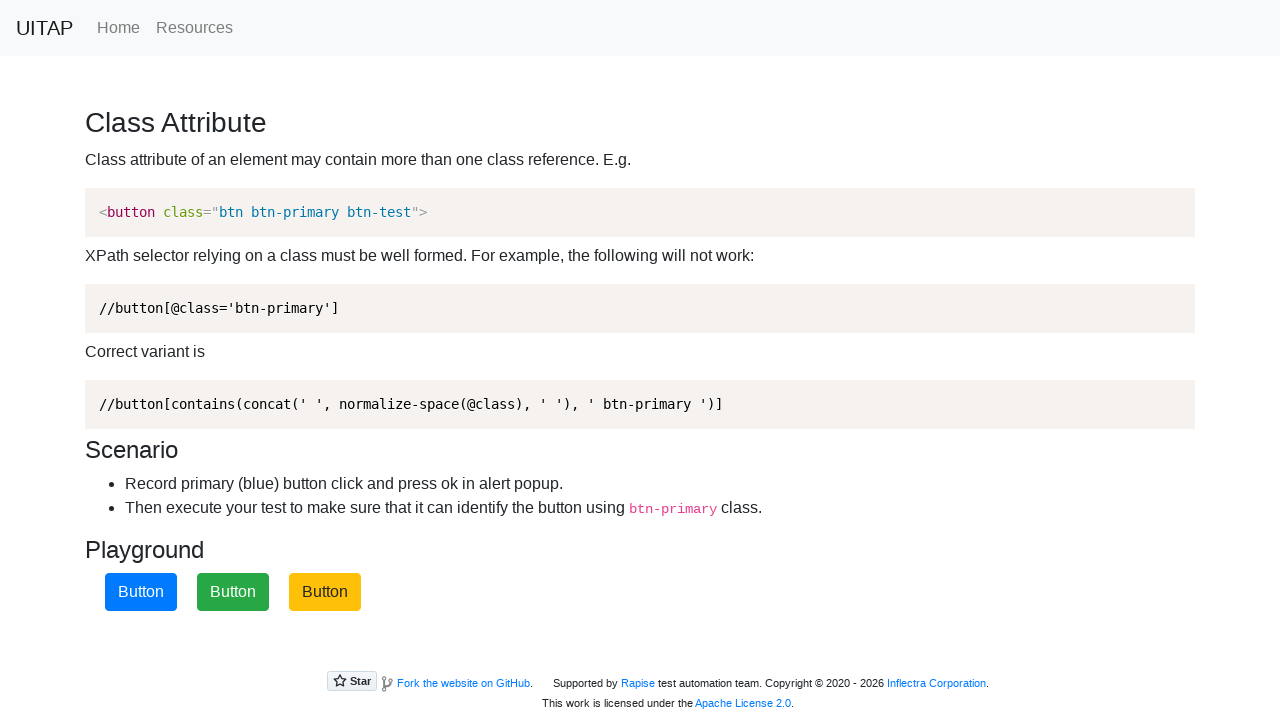

Clicked blue button with dynamic class attributes (iteration 1) at (141, 592) on xpath=//button[contains(concat(' ', normalize-space(@class), ' '), ' btn-primary
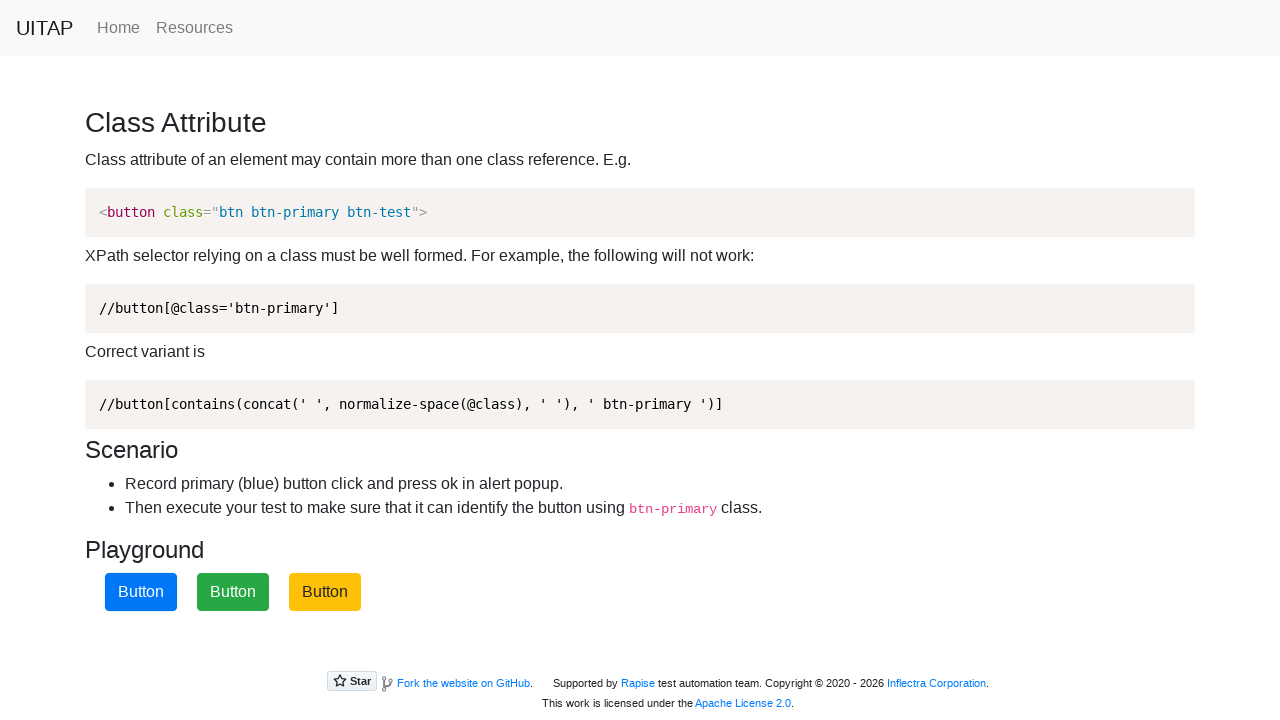

Waited for interaction to complete (iteration 1)
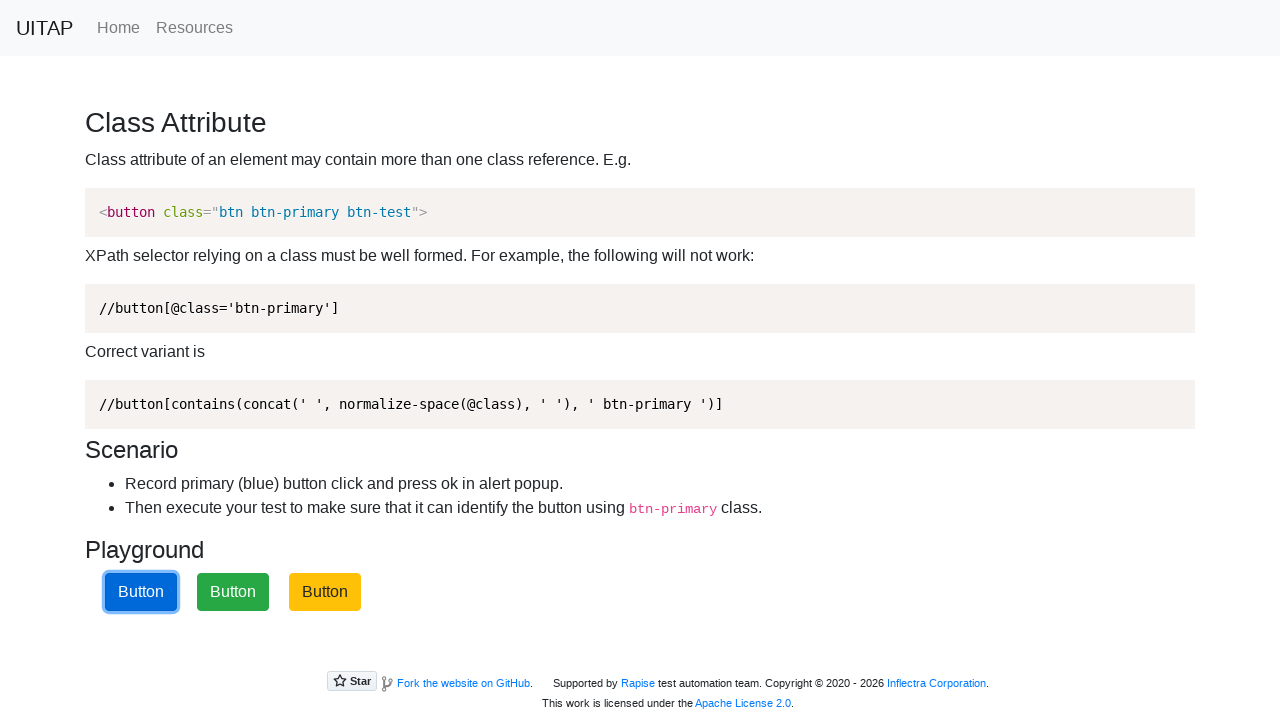

Set up dialog handler for alert (iteration 2)
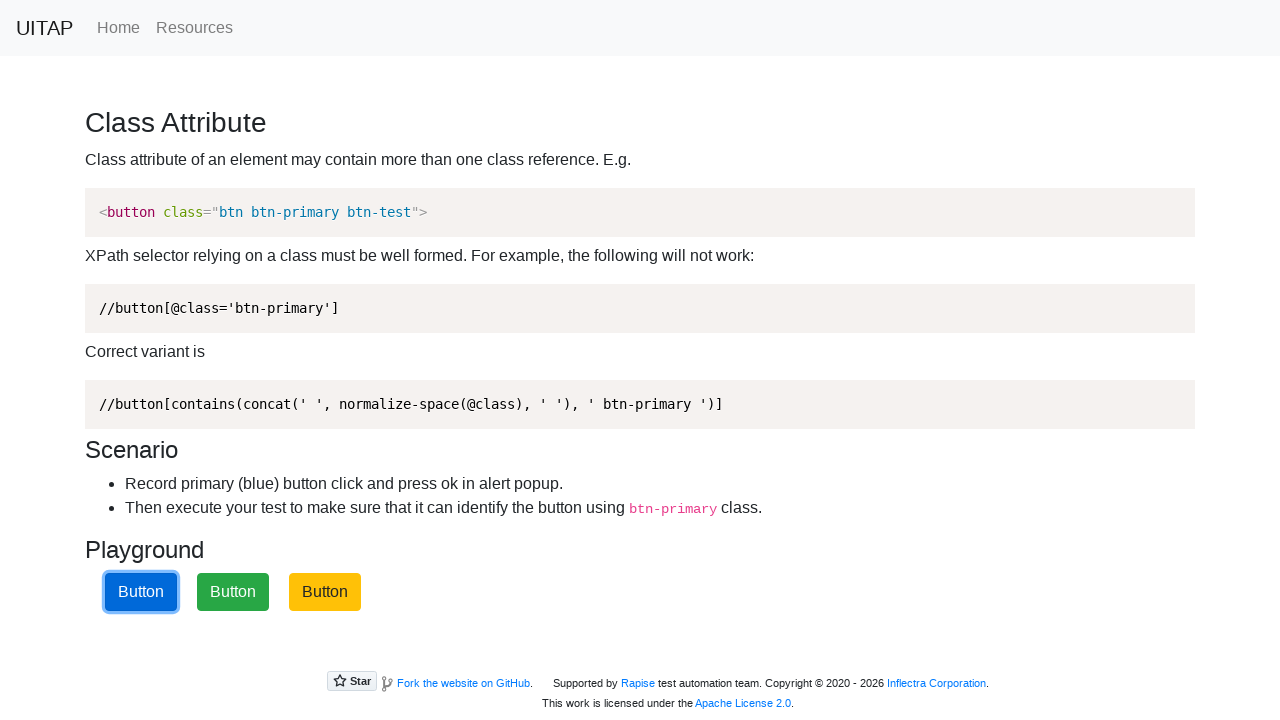

Clicked blue button with dynamic class attributes (iteration 2) at (141, 592) on xpath=//button[contains(concat(' ', normalize-space(@class), ' '), ' btn-primary
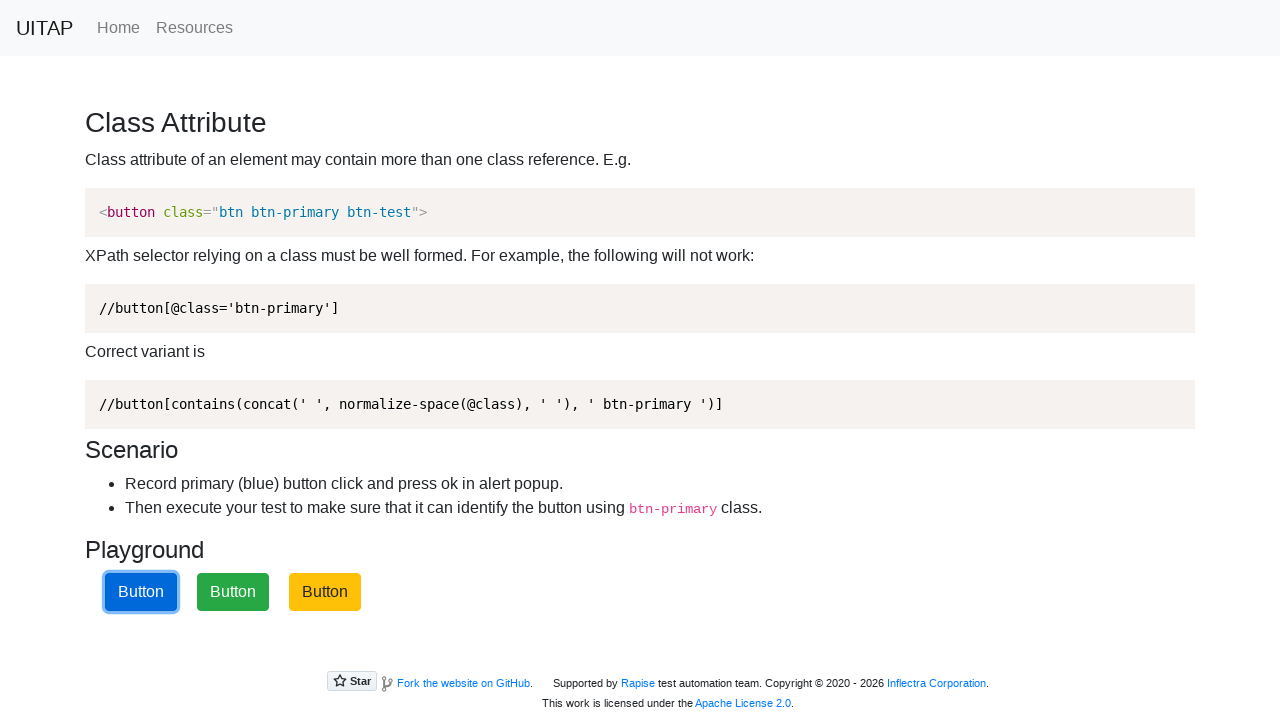

Waited for interaction to complete (iteration 2)
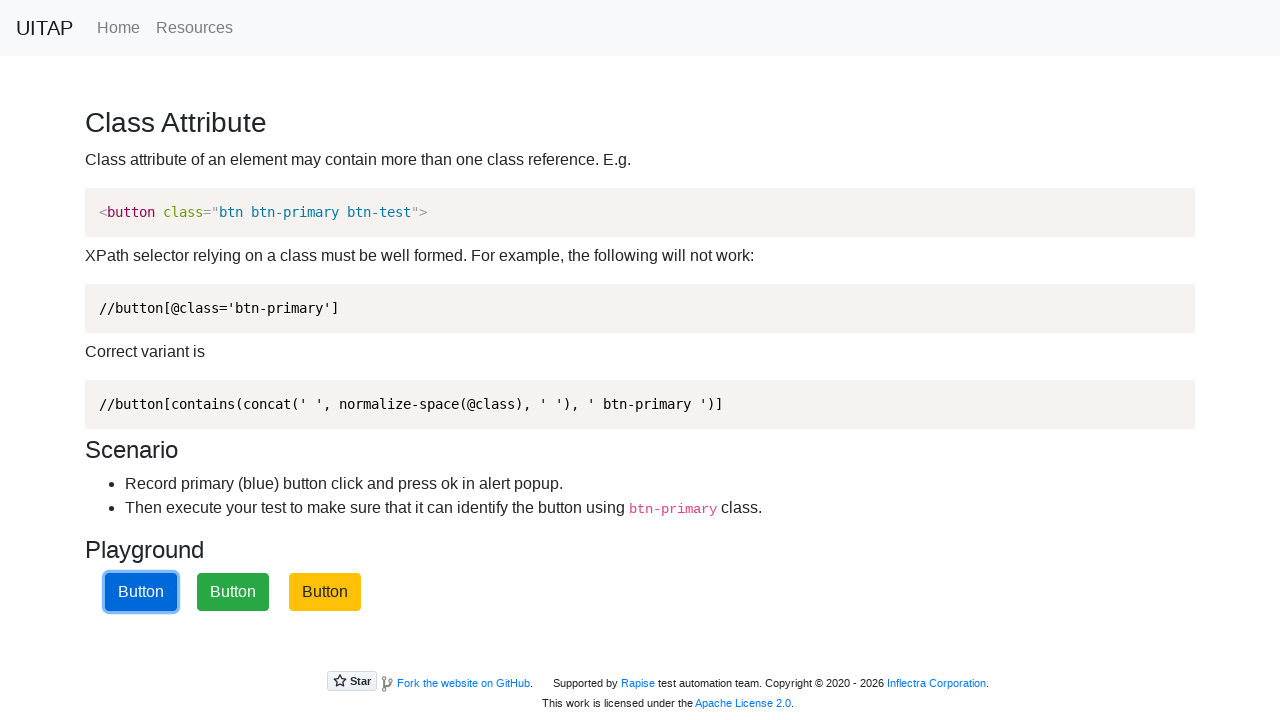

Set up dialog handler for alert (iteration 3)
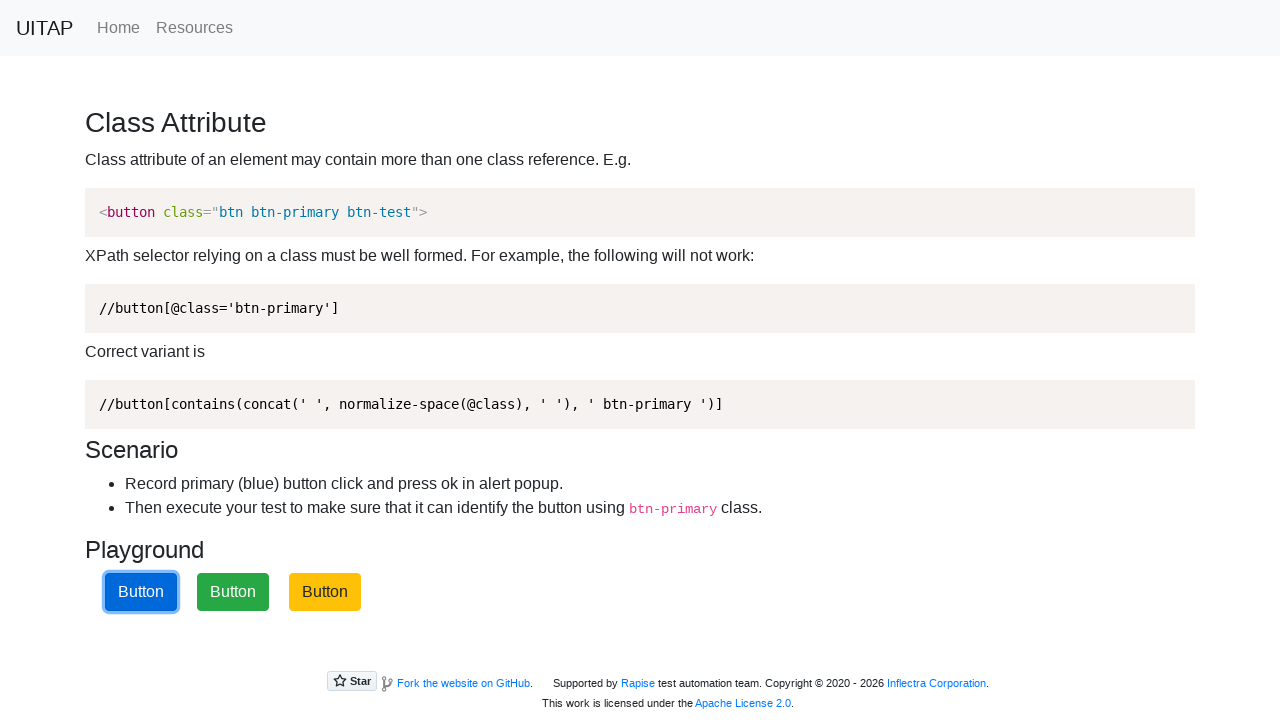

Clicked blue button with dynamic class attributes (iteration 3) at (141, 592) on xpath=//button[contains(concat(' ', normalize-space(@class), ' '), ' btn-primary
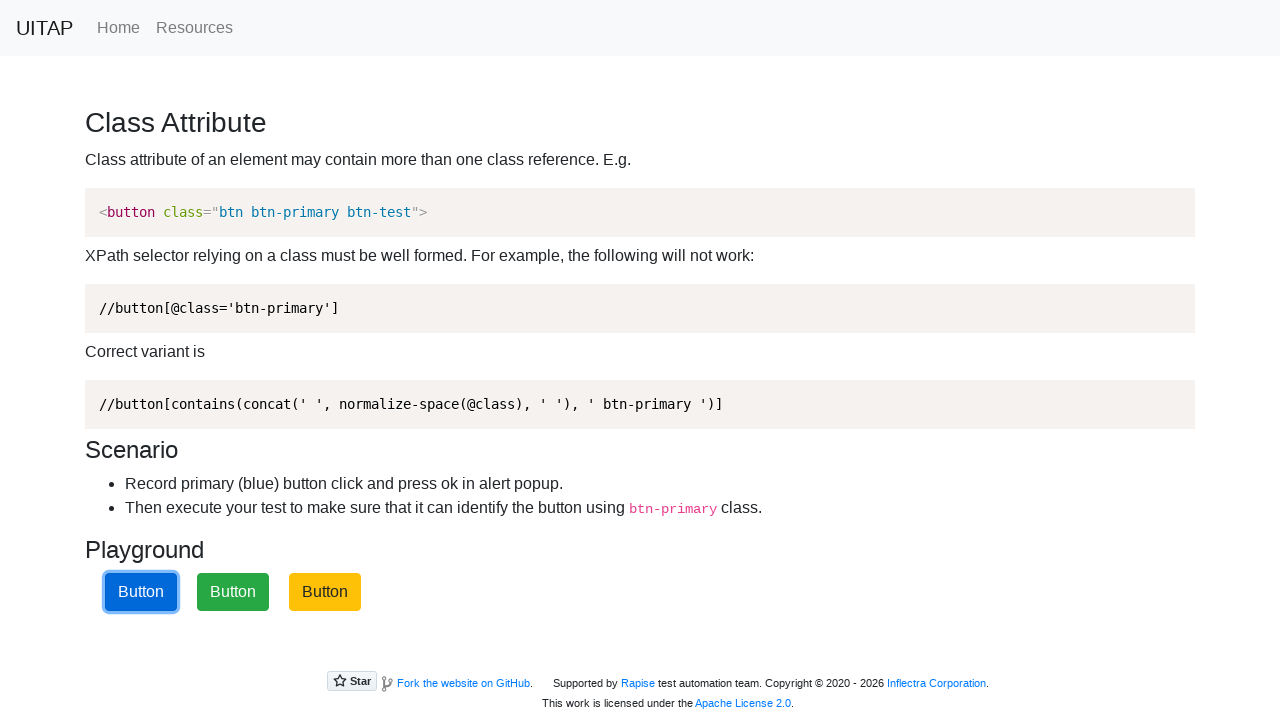

Waited for interaction to complete (iteration 3)
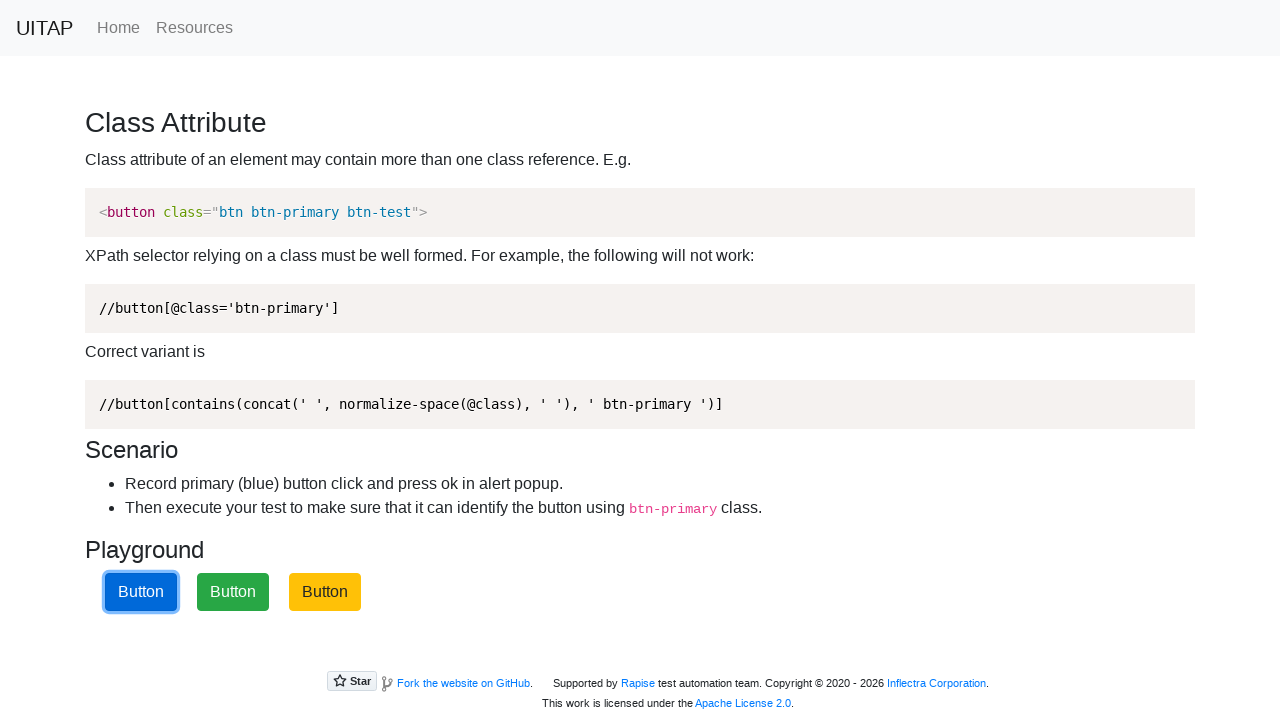

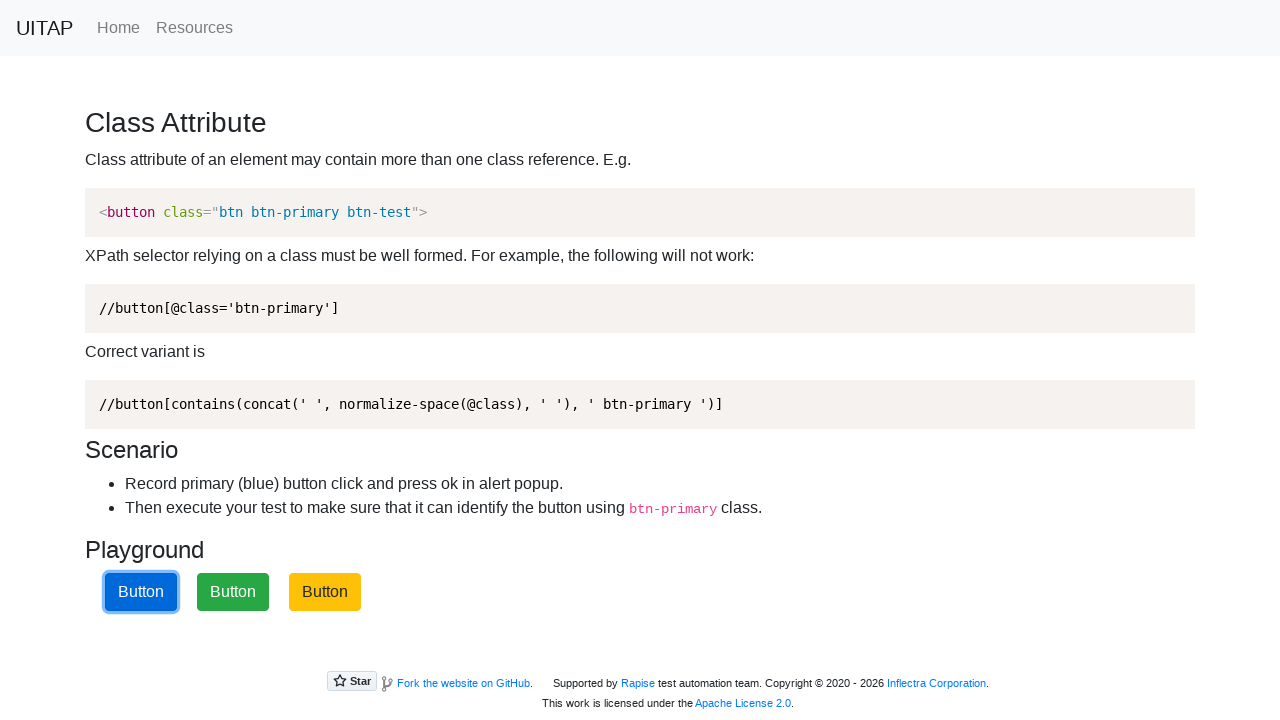